Tests drag and drop functionality by dragging an element from one location to another

Starting URL: http://sahitest.com/demo/dragDropMooTools.htm

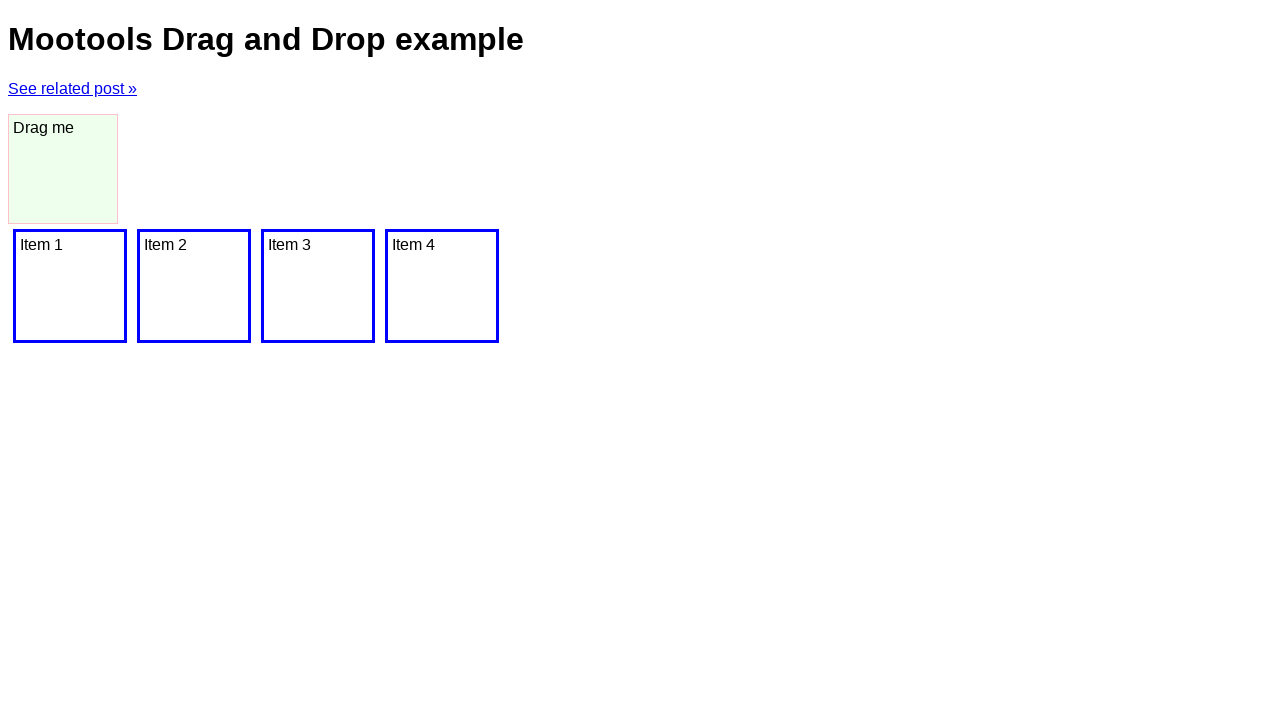

Located draggable element with id 'dragger'
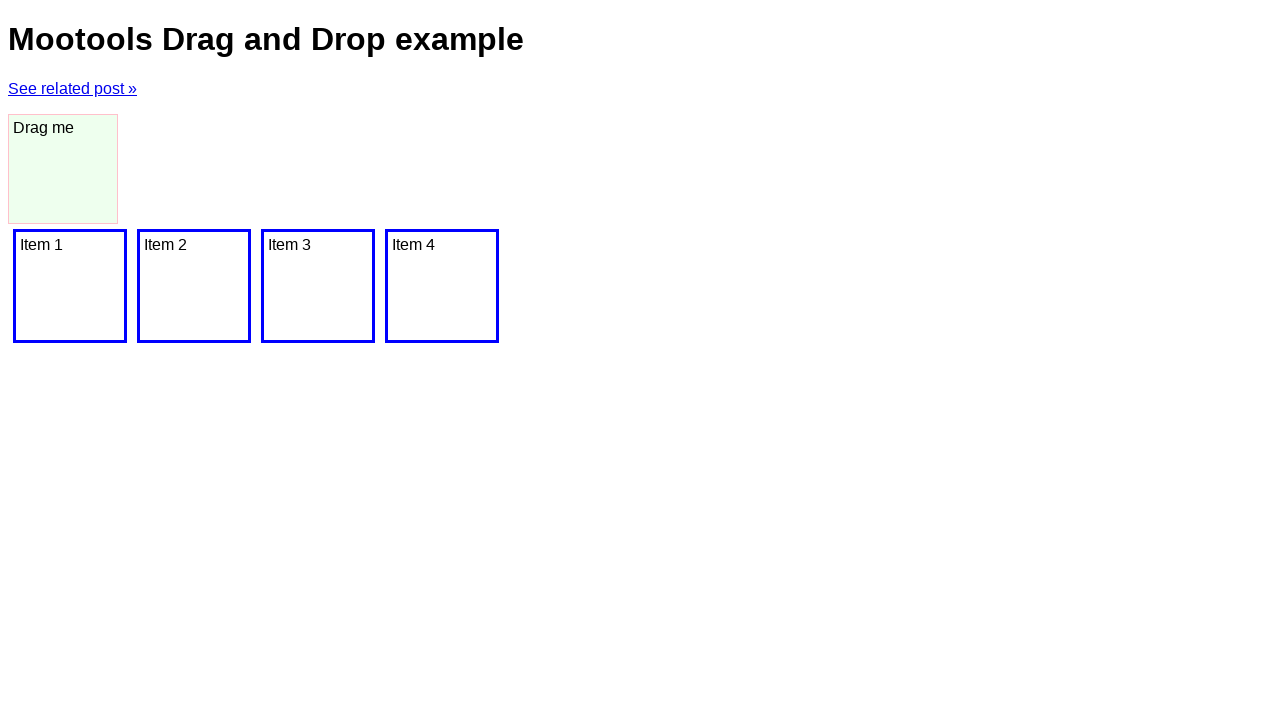

Located target drop zone element
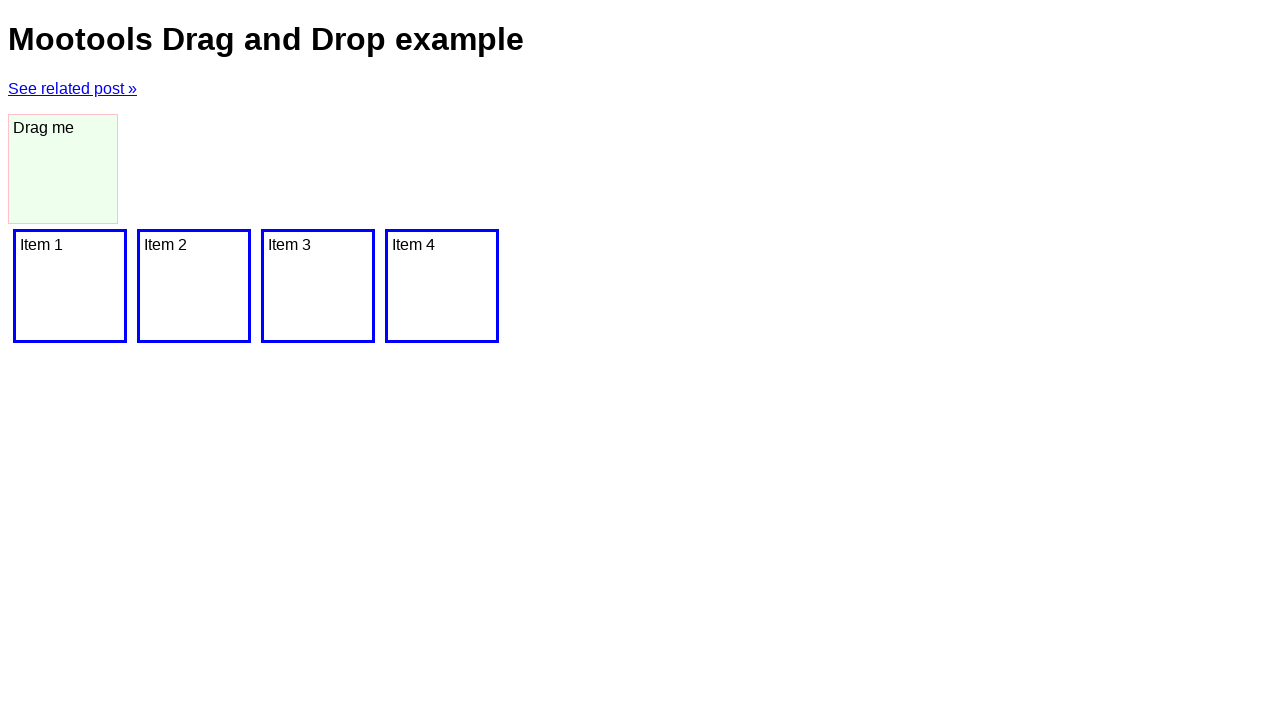

Dragged element from source to target location at (70, 286)
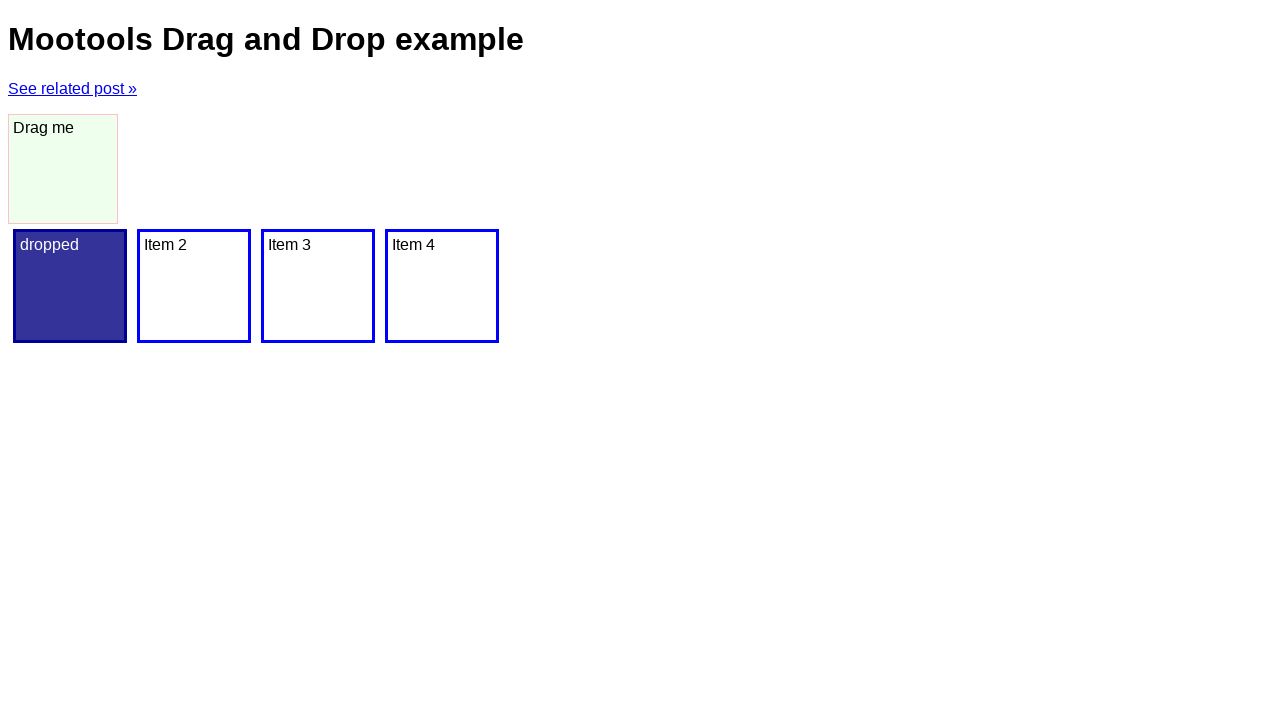

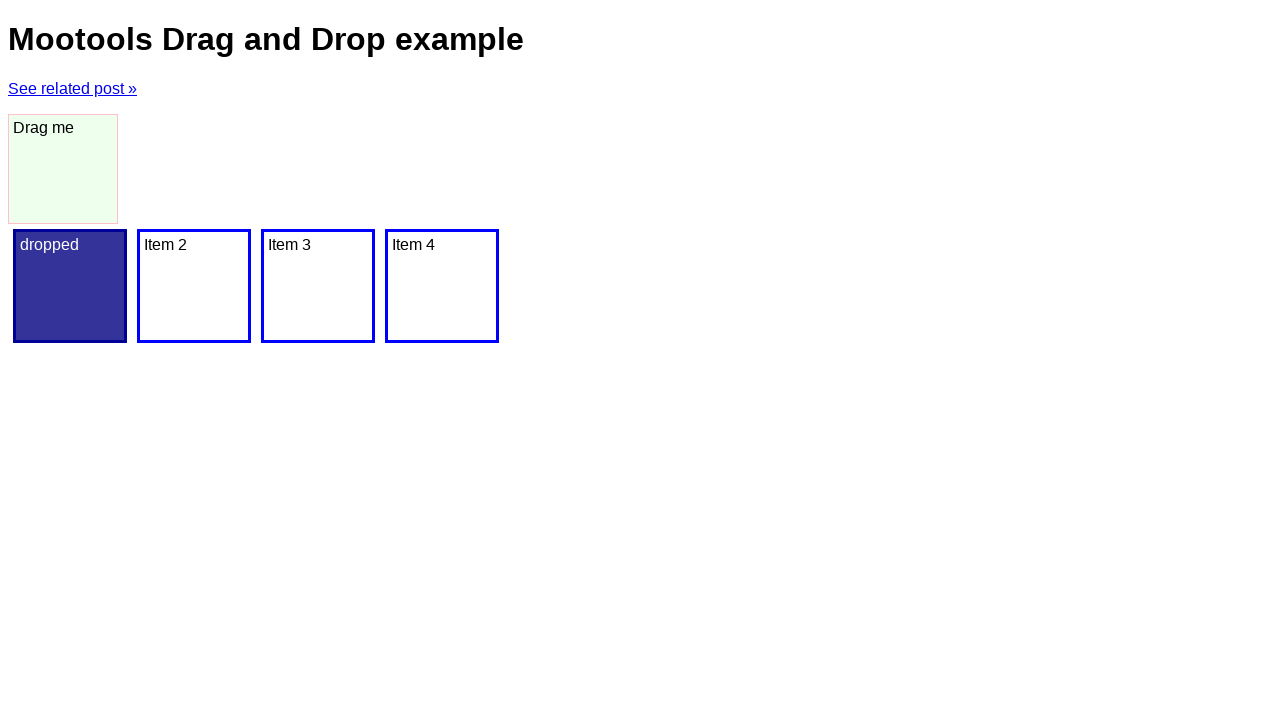